Tests various checkbox interactions on a demo page including clicking checkboxes, toggling states, and selecting items from a multi-select dropdown

Starting URL: https://leafground.com/checkbox.xhtml

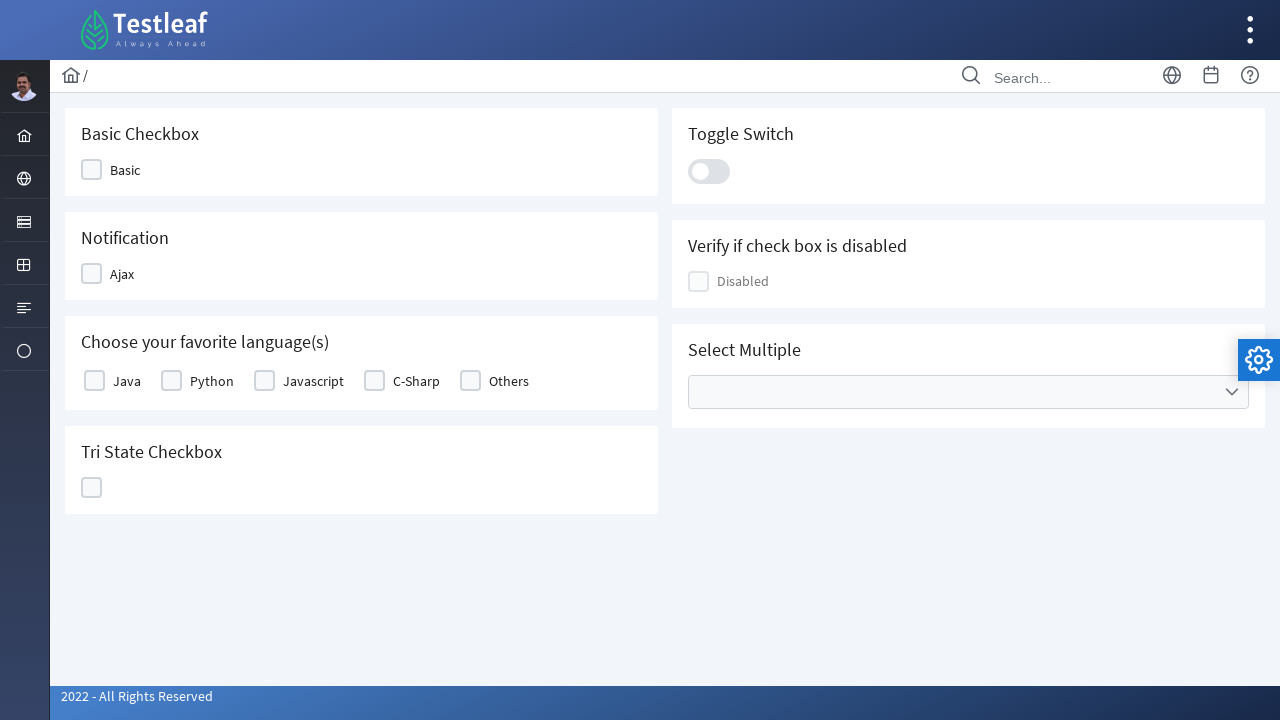

Clicked first checkbox at (92, 170) on xpath=//div[@id='j_idt87:j_idt89']/div[2]
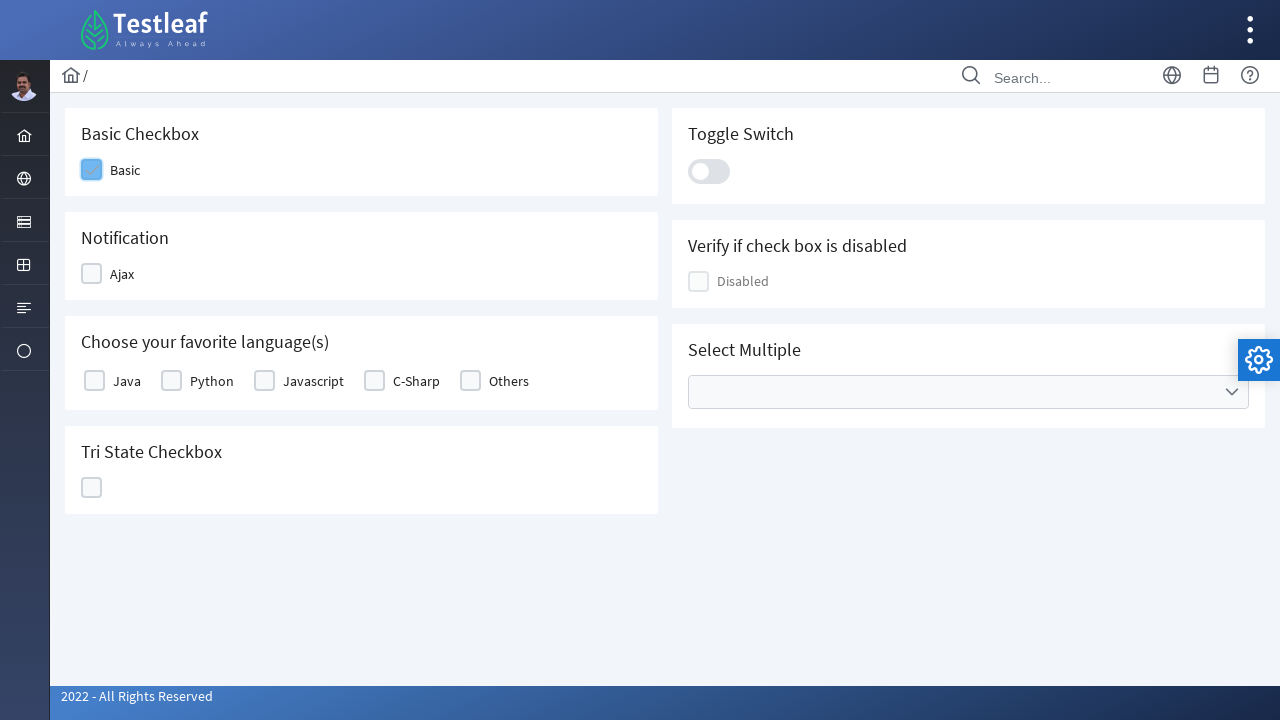

Clicked second checkbox at (92, 274) on xpath=//div[@id='j_idt87:j_idt91']/div[2]
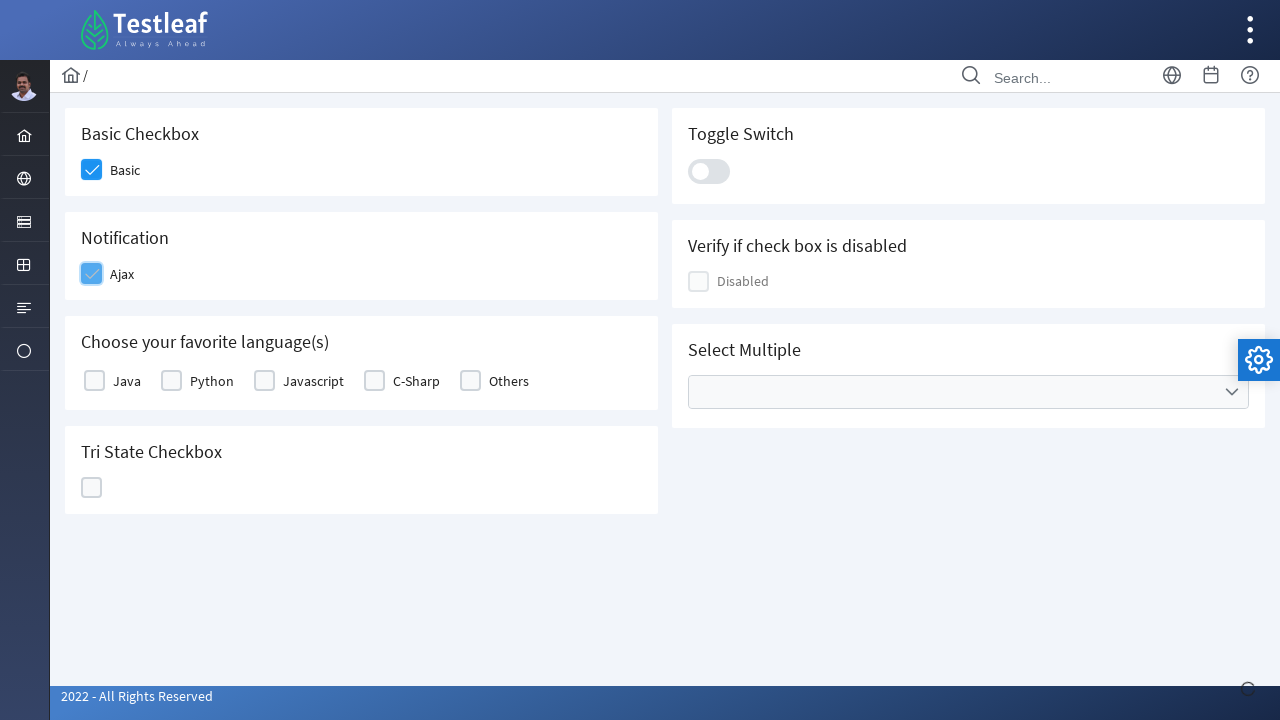

Clicked Javascript checkbox at (264, 381) on xpath=//label[text()='Javascript']/preceding-sibling::div
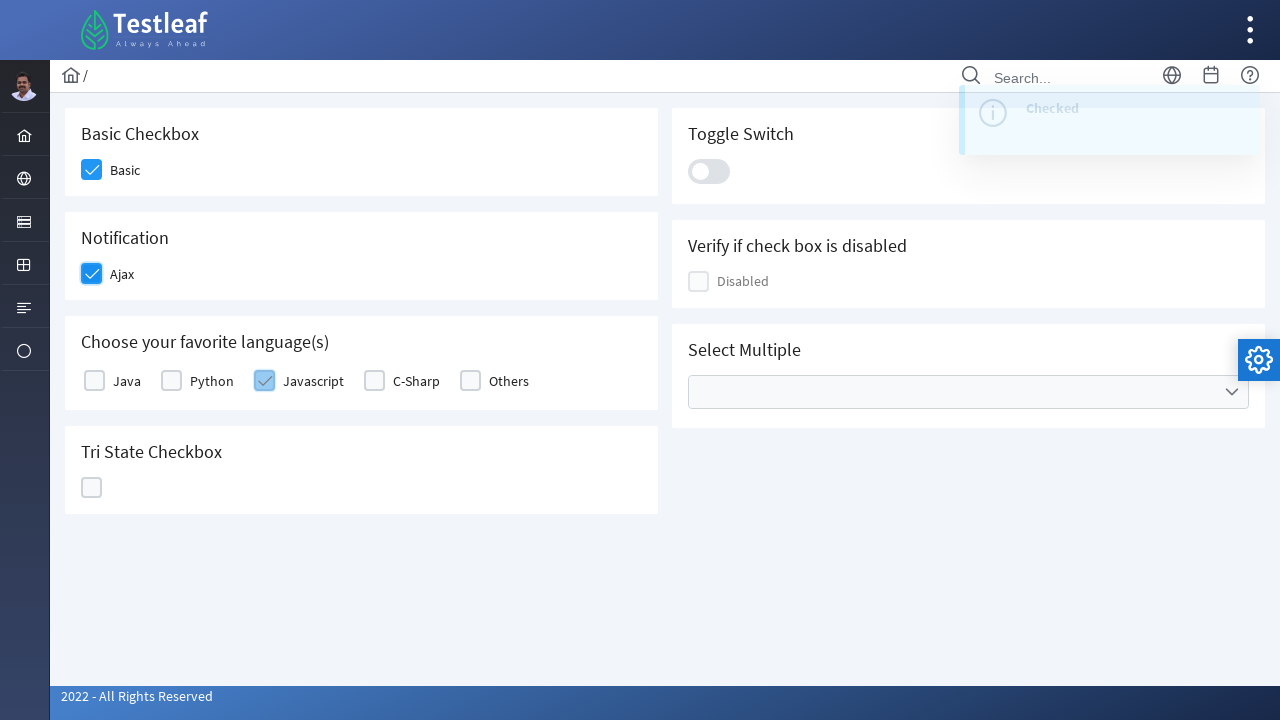

Clicked tri-state checkbox at (92, 488) on xpath=//div[@id='j_idt87:ajaxTriState']/div[2]
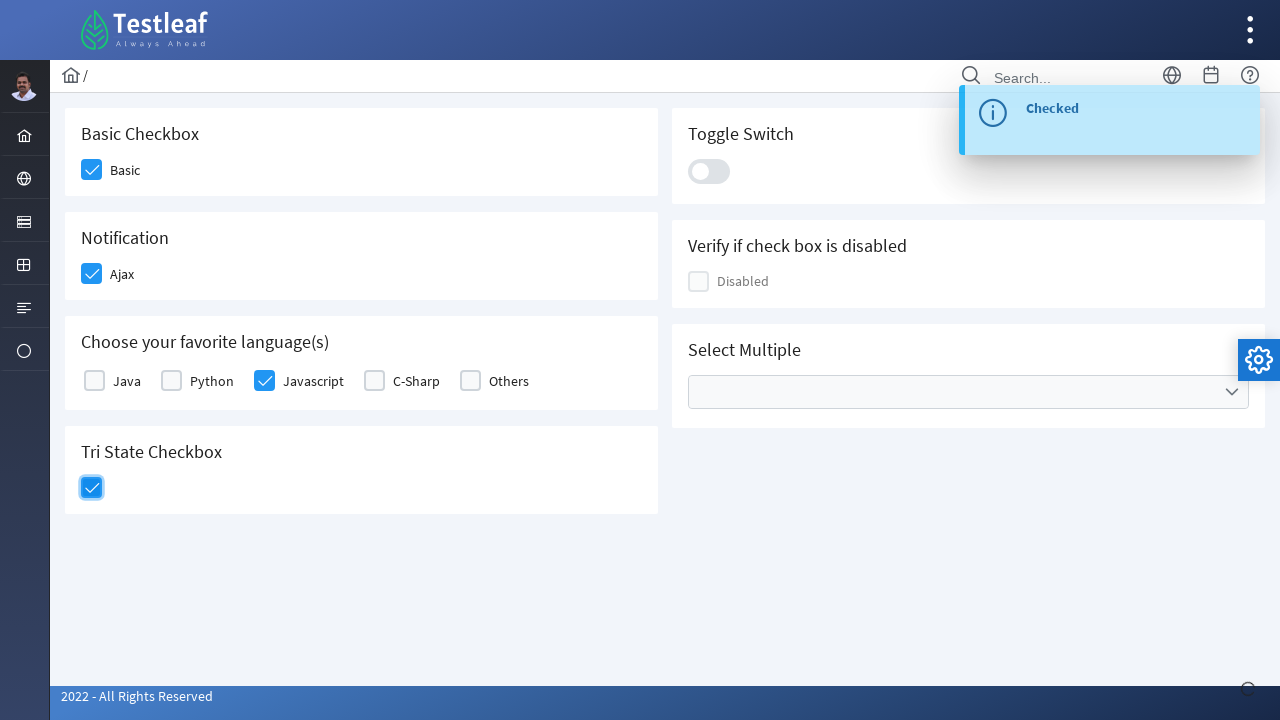

Clicked another checkbox at (709, 171) on xpath=//div[@id='j_idt87:j_idt100']
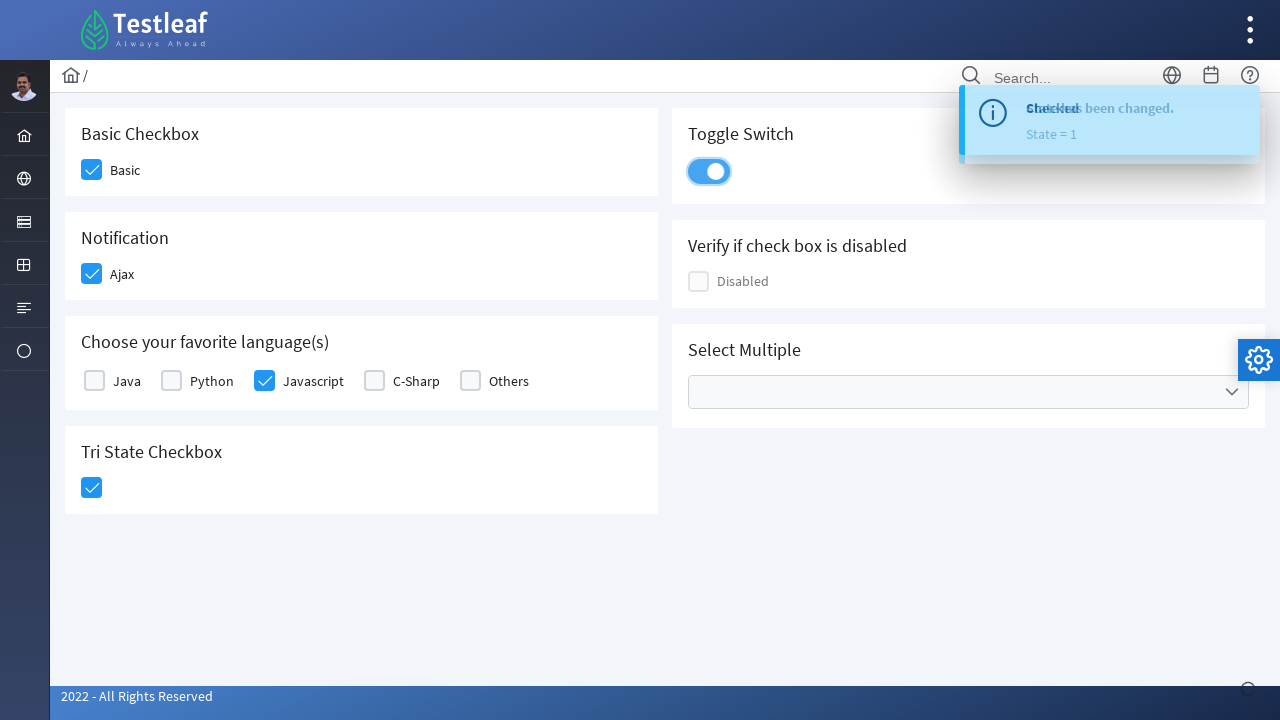

Checked if element is displayed - Result: True
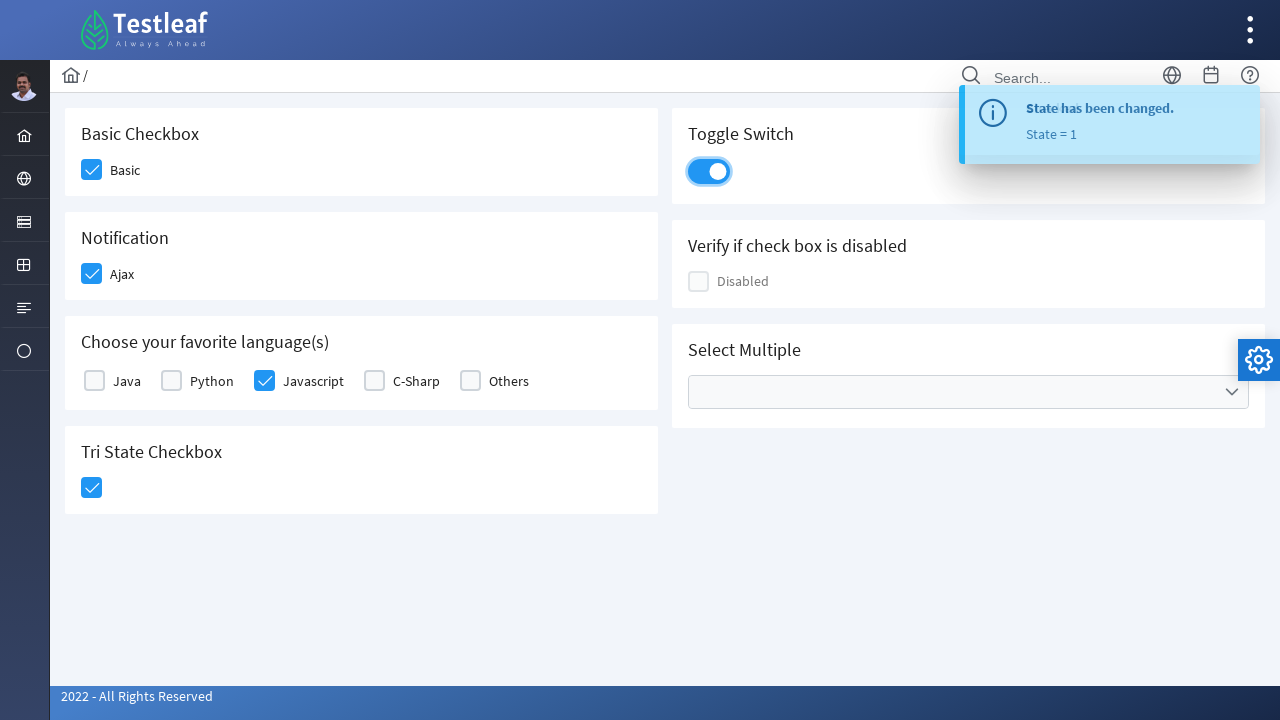

Clicked on multiple select dropdown at (968, 392) on xpath=//div[@id='j_idt87:multiple']
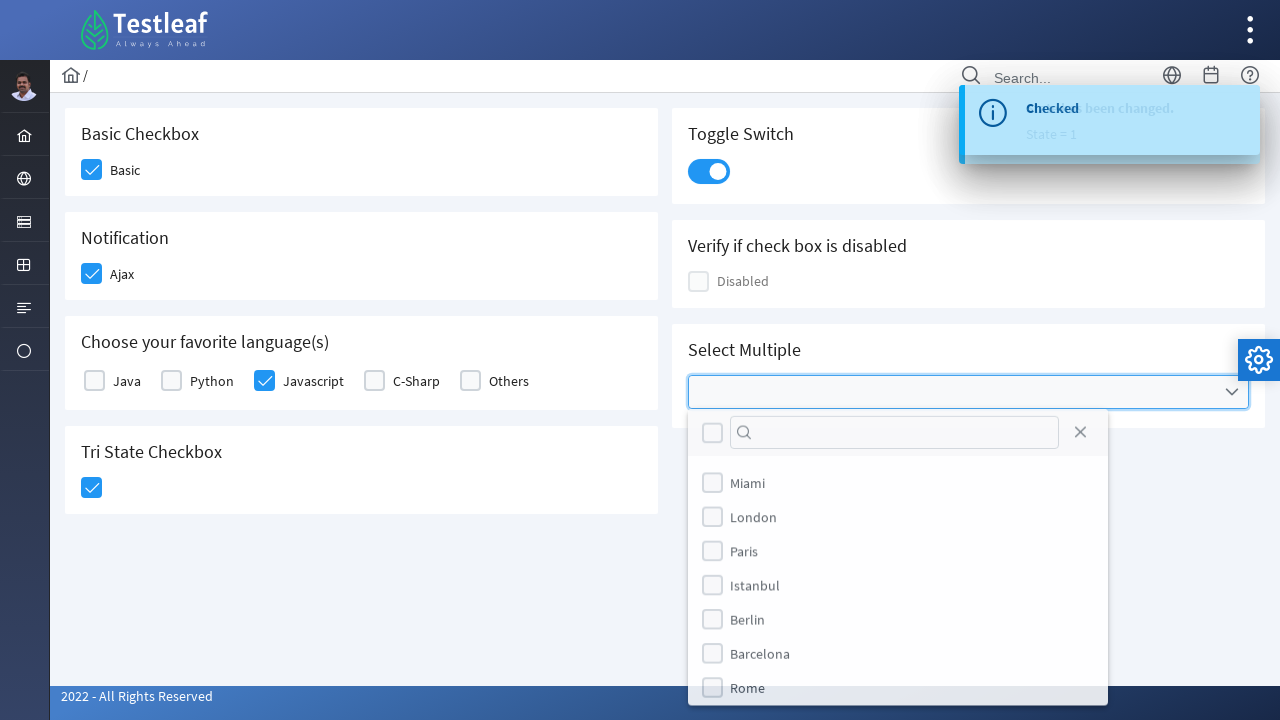

Waited 3 seconds for dropdown to be visible
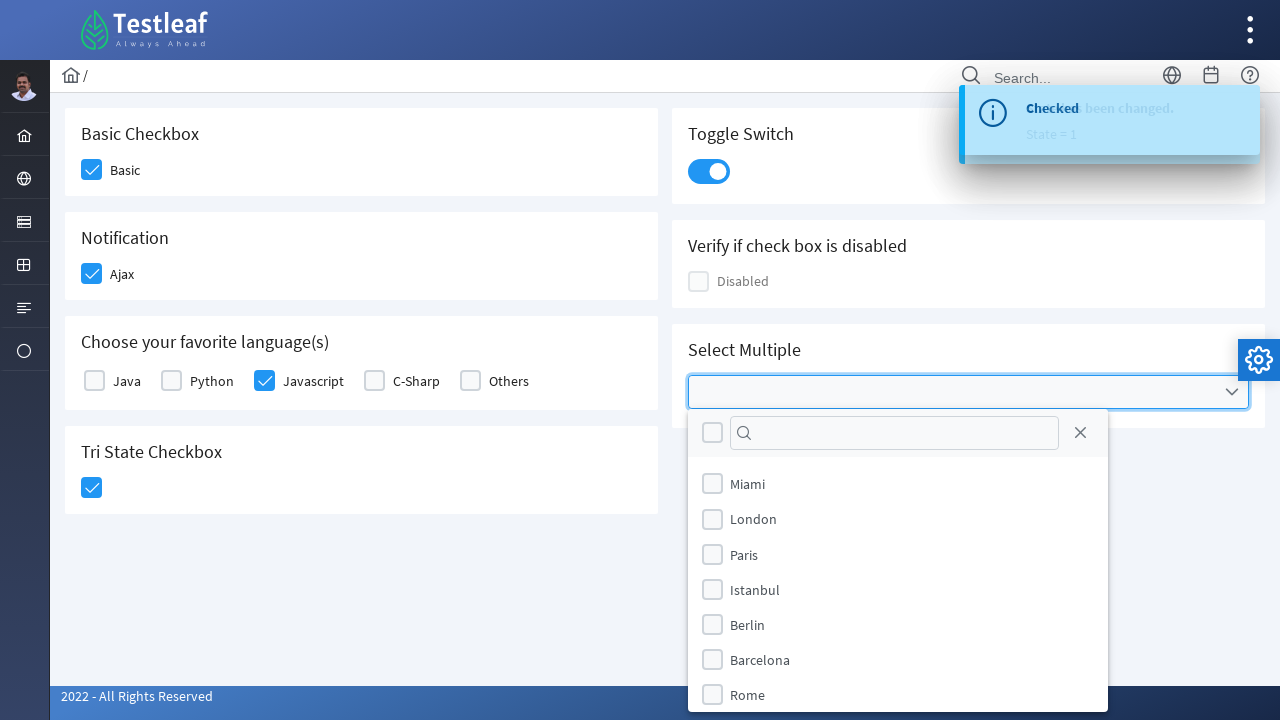

Selected first item from dropdown at (898, 484) on xpath=//div[@id='j_idt87:multiple_panel']/div[2]/ul/li
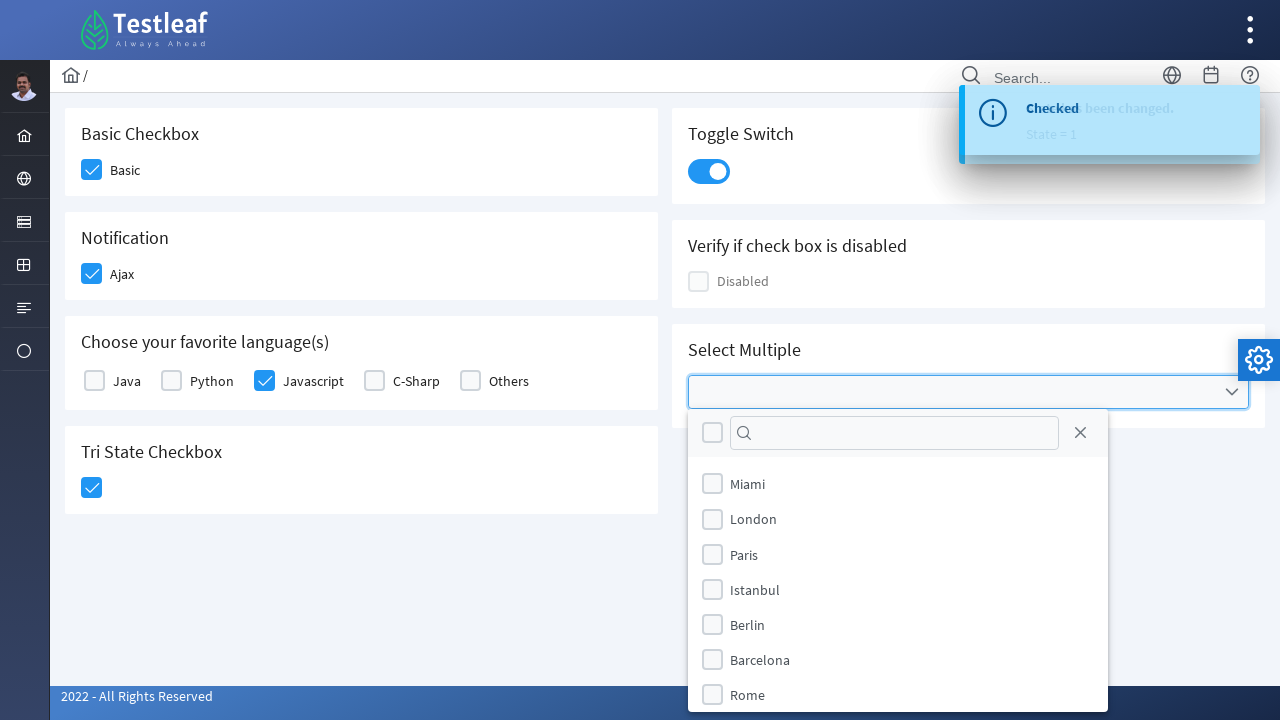

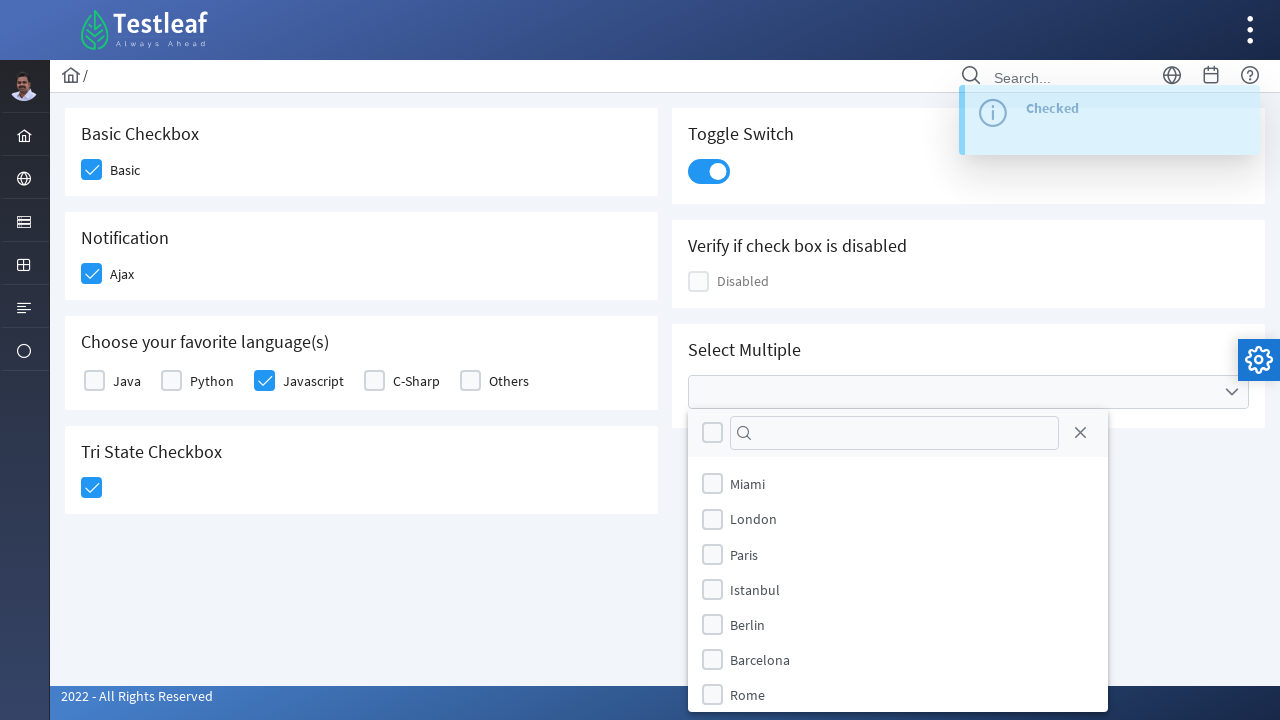